Tests autocomplete functionality by typing partial text and using arrow keys to select from suggestions

Starting URL: https://www.rahulshettyacademy.com/AutomationPractice/

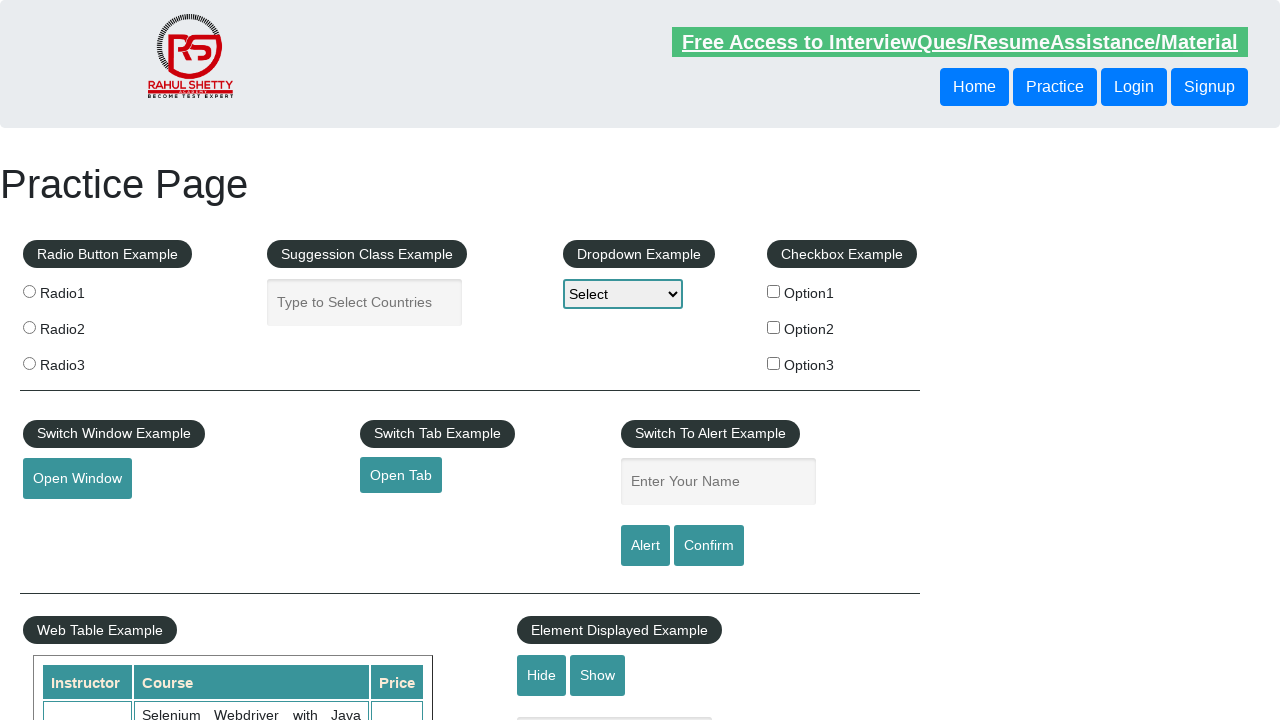

Navigated to AutomationPractice page
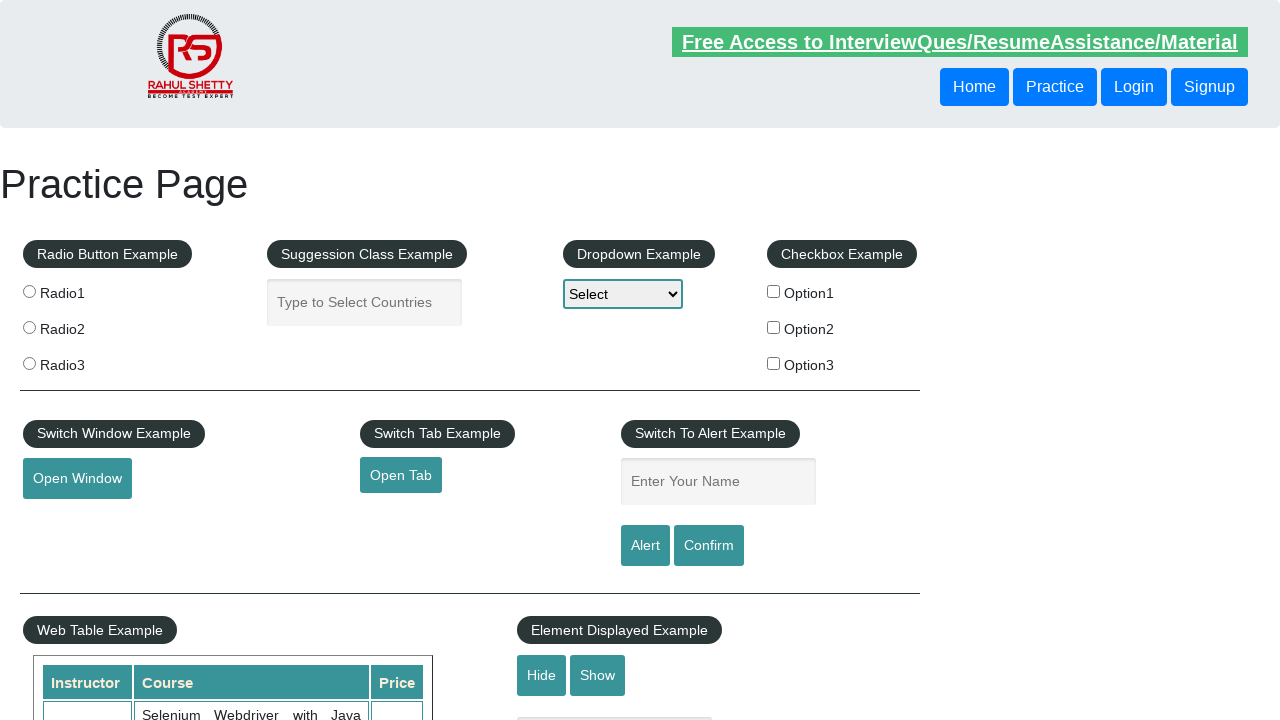

Located autocomplete input field
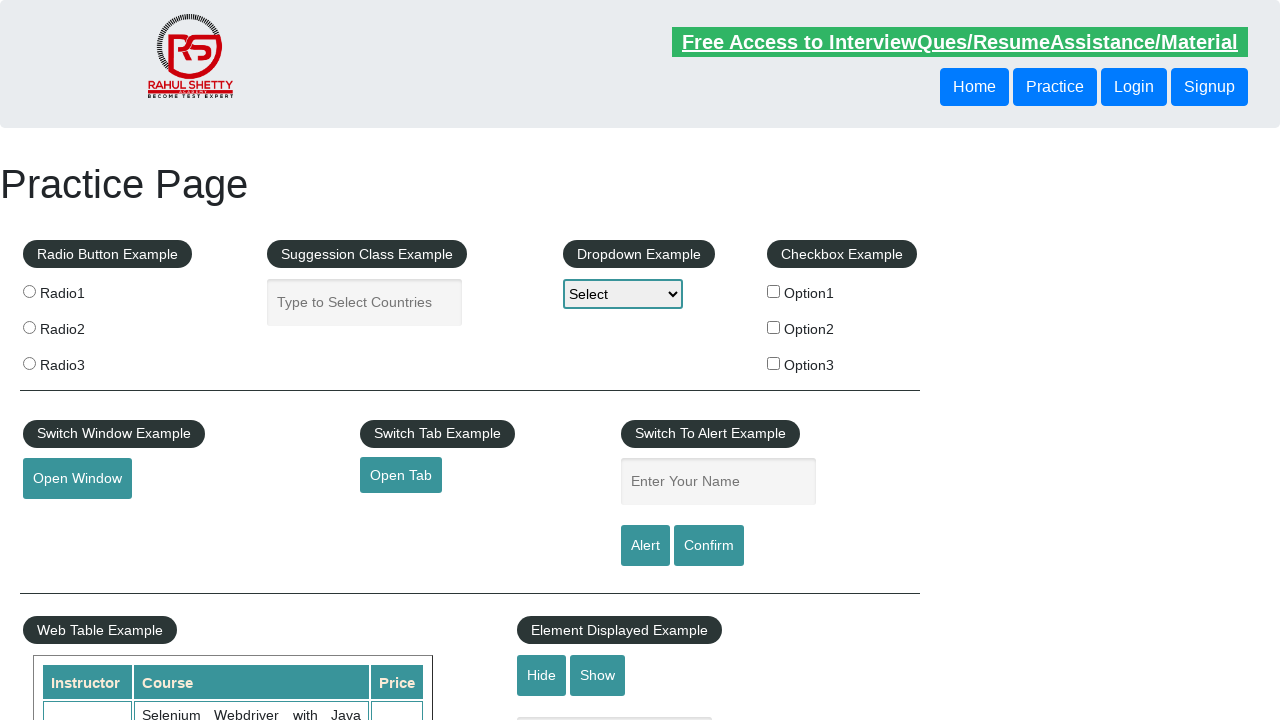

Filled autocomplete field with 'ind' on #autocomplete
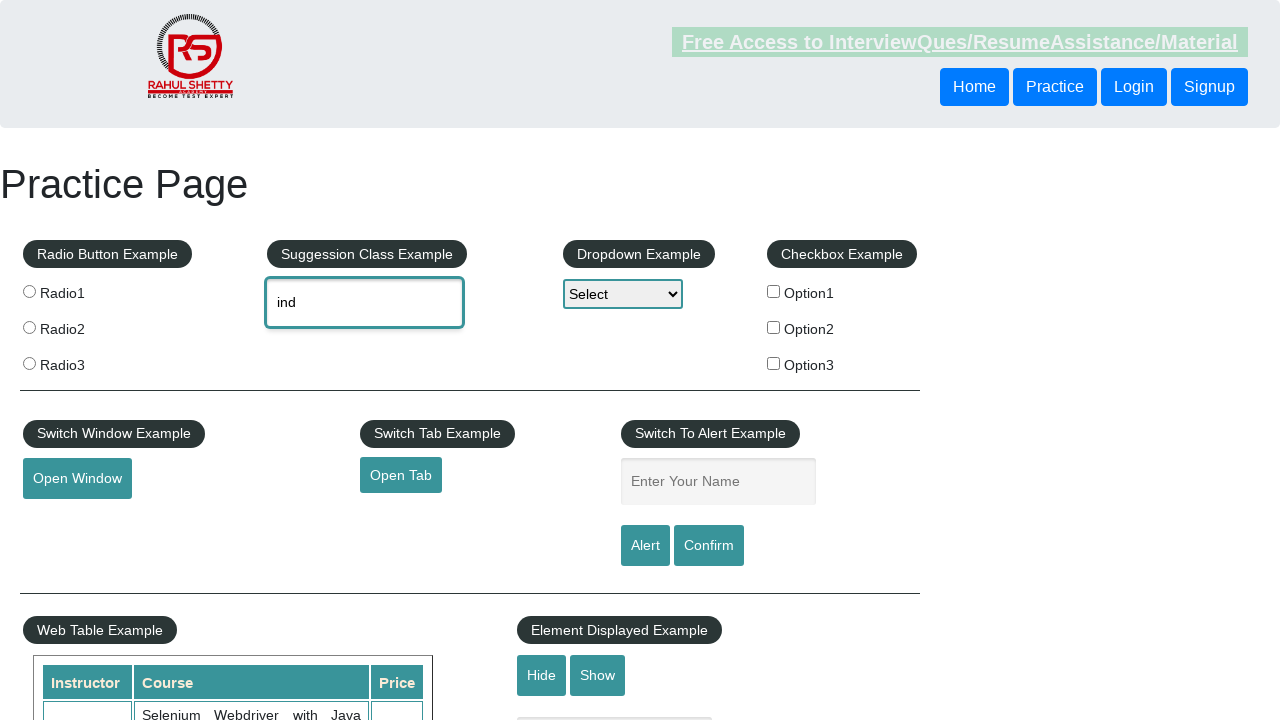

Pressed ArrowDown key (attempt 1/5) on #autocomplete
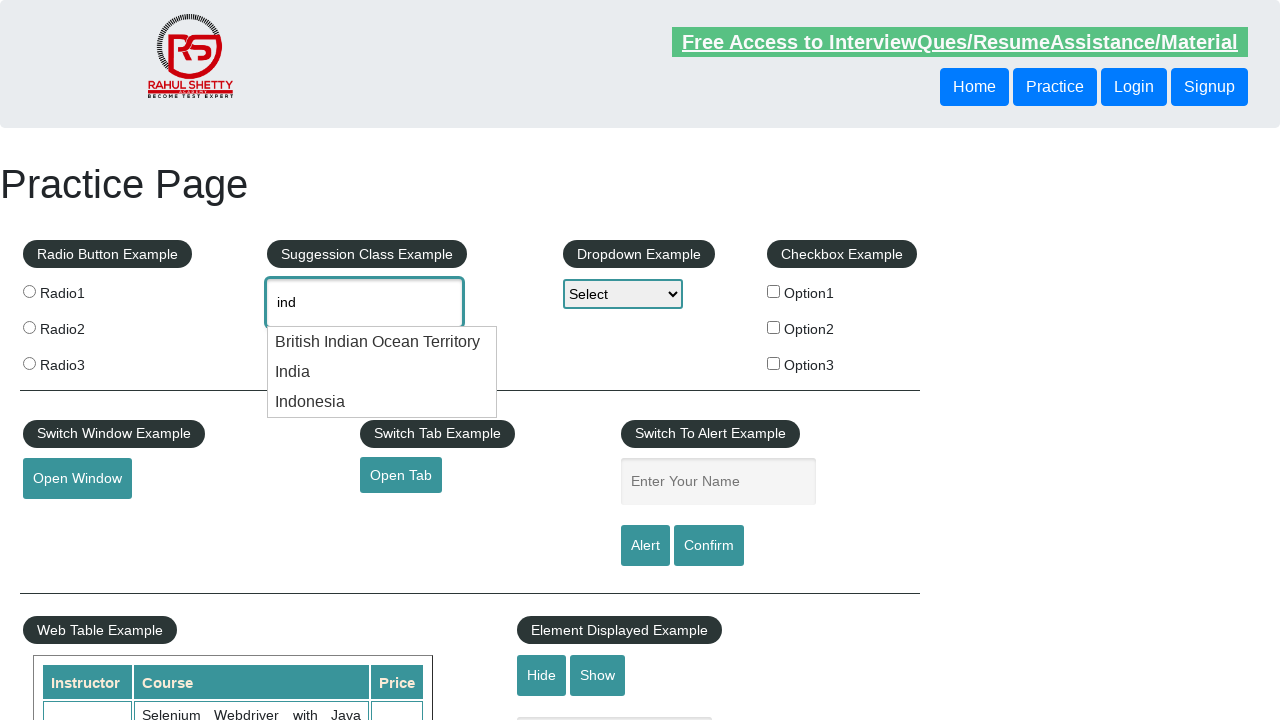

Retrieved current autocomplete value: 'ind'
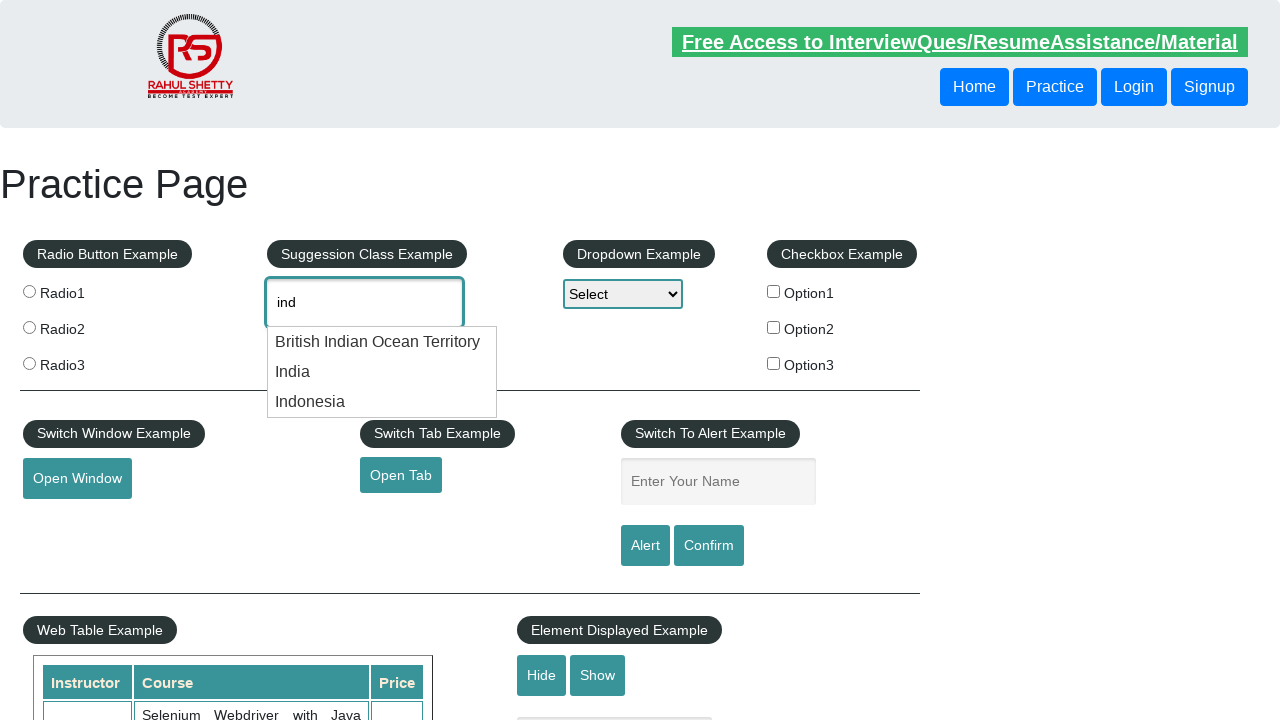

Pressed ArrowDown key (attempt 2/5) on #autocomplete
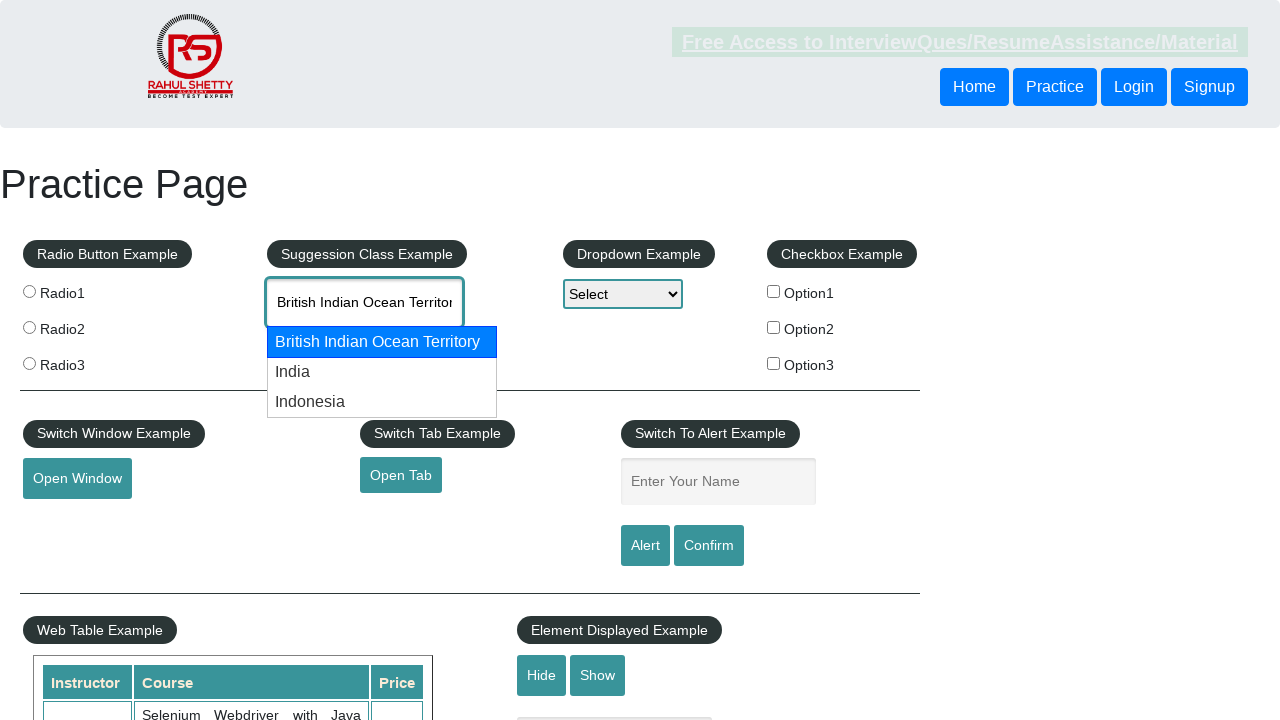

Retrieved current autocomplete value: 'British Indian Ocean Territory'
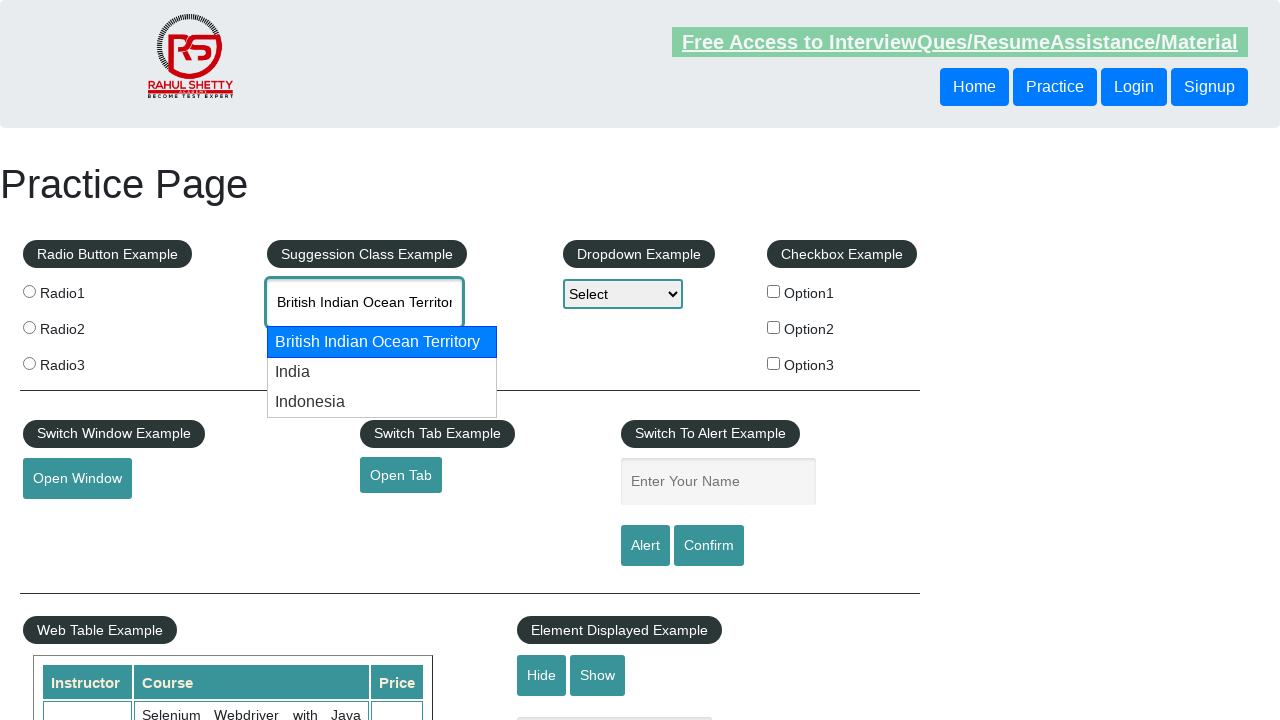

Pressed ArrowDown key (attempt 3/5) on #autocomplete
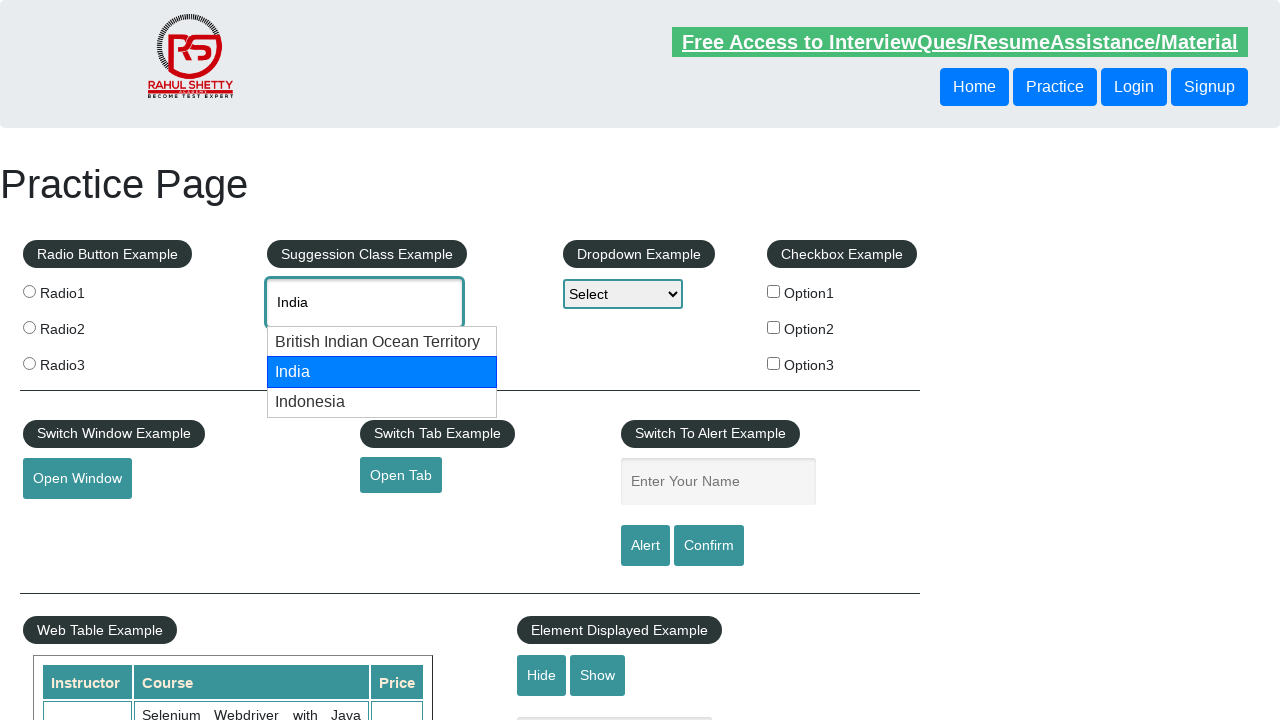

Retrieved current autocomplete value: 'India'
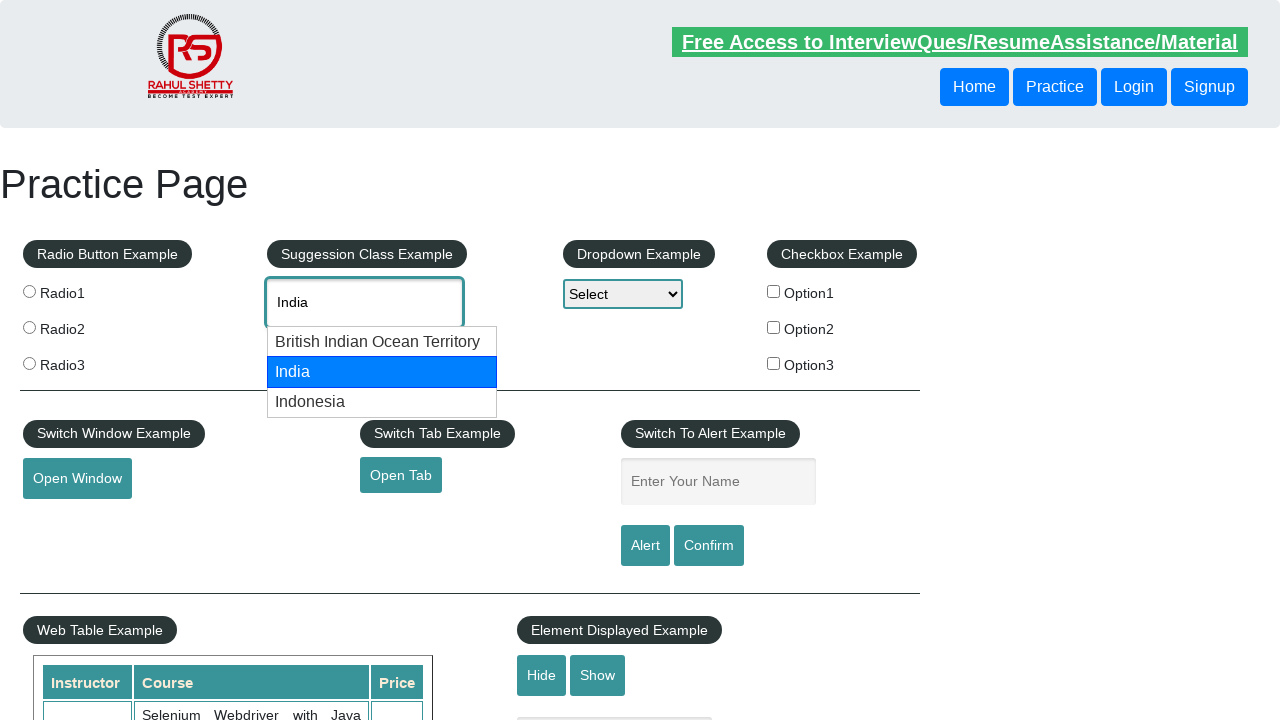

Found 'India' in suggestions, breaking loop
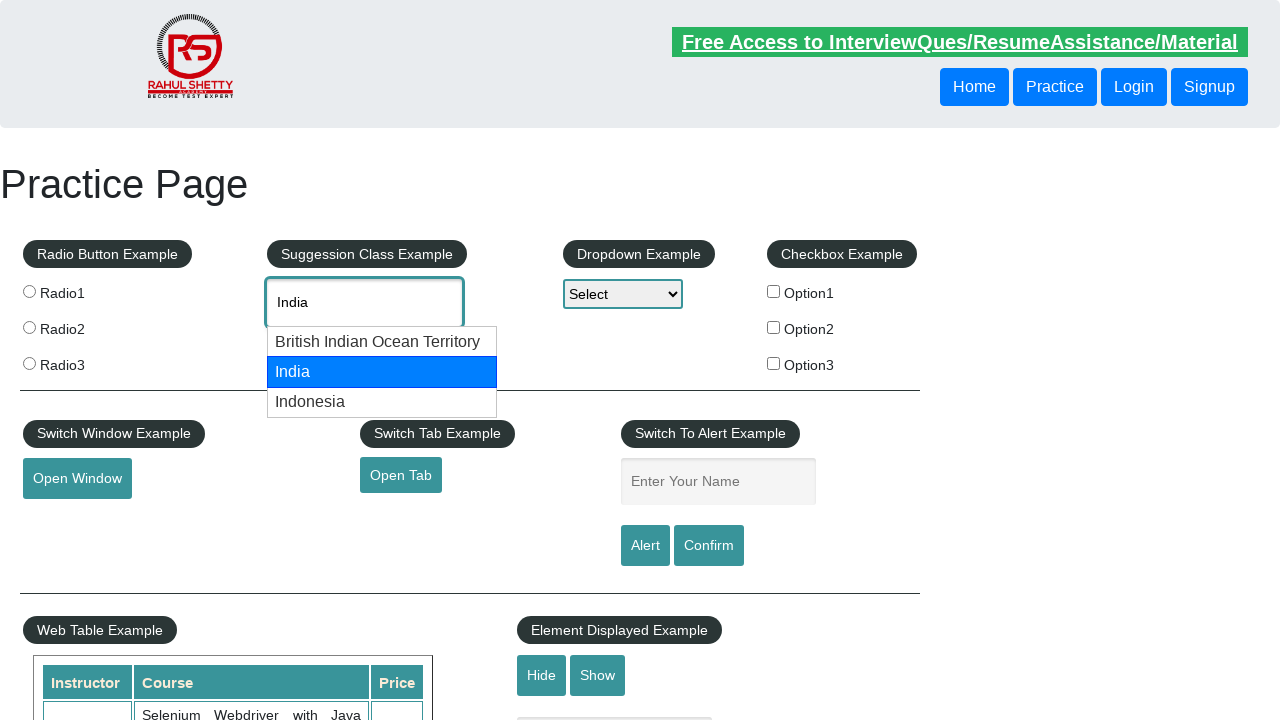

Final autocomplete value verified: 'India'
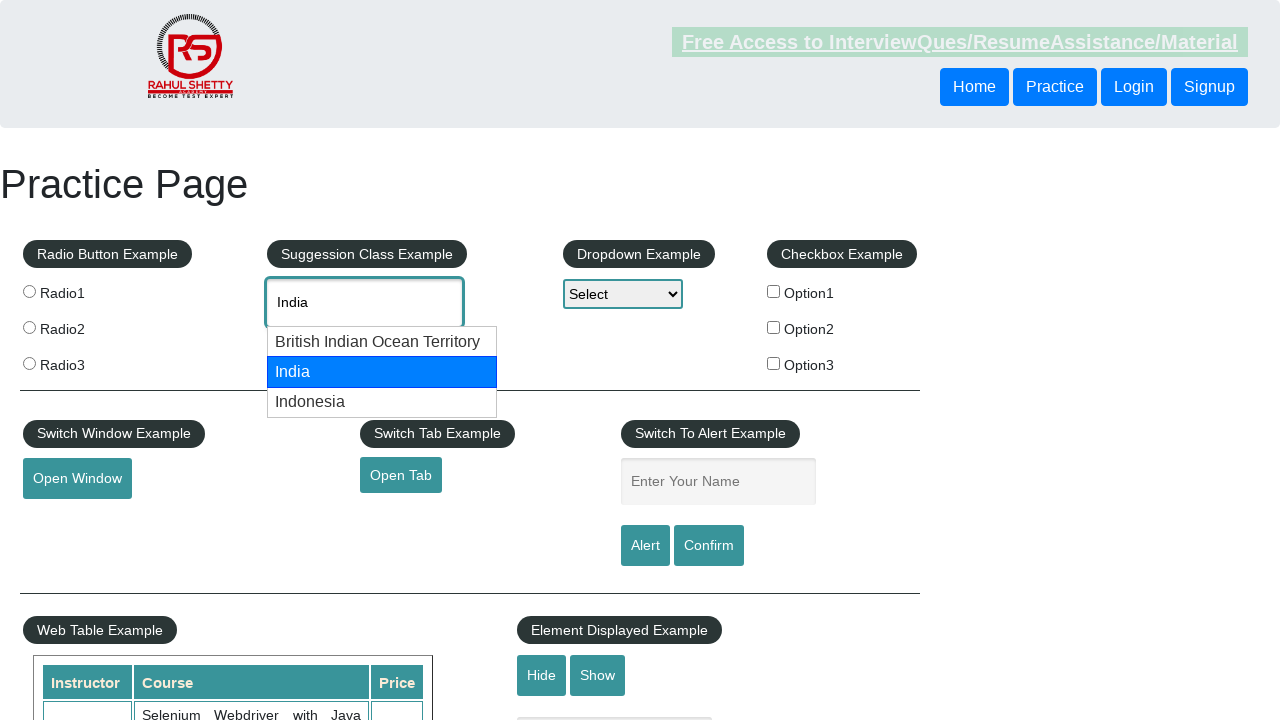

Printed final value to console: India
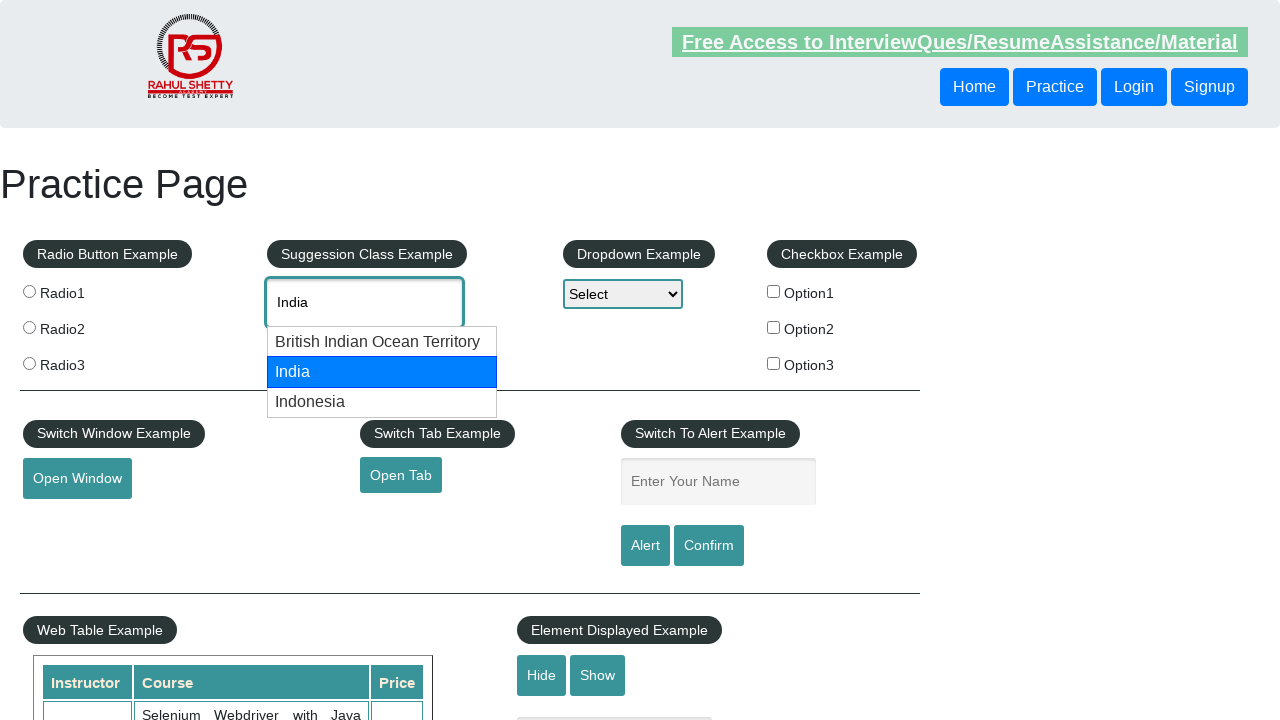

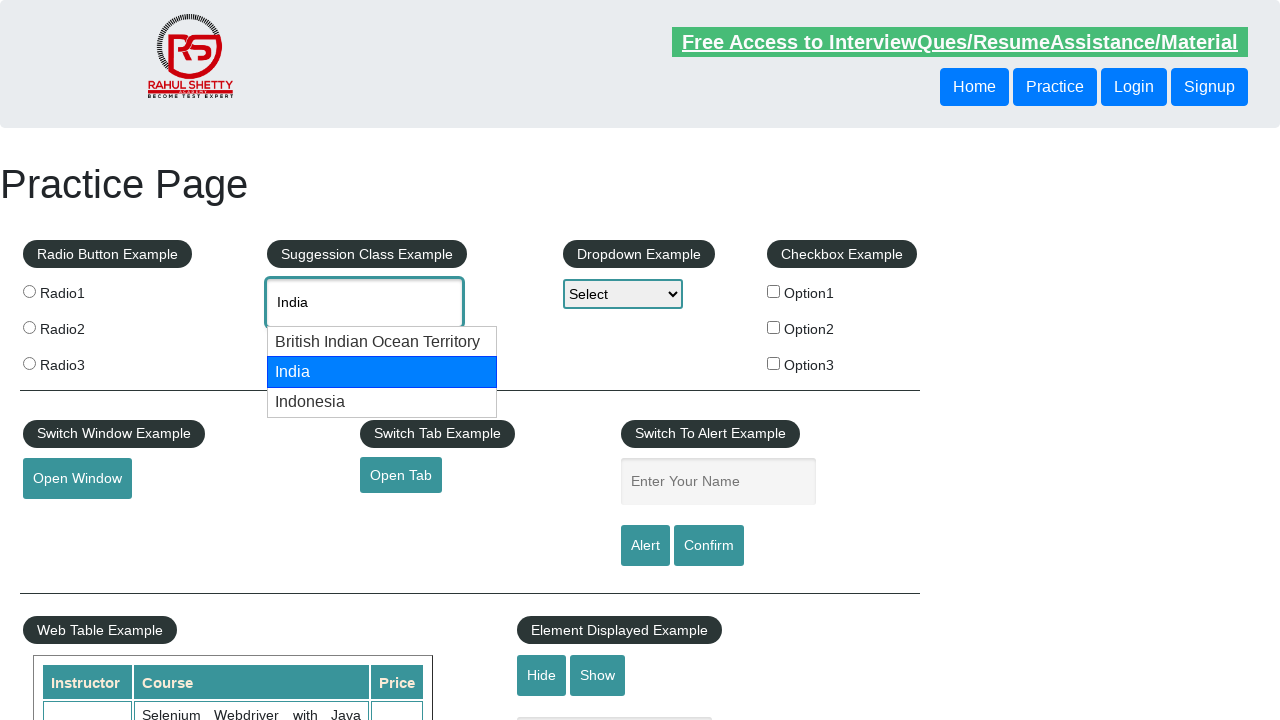